Tests that clicking on Shopping Cart link without being logged in shows an error message.

Starting URL: https://www.sharelane.com/cgi-bin/main.py

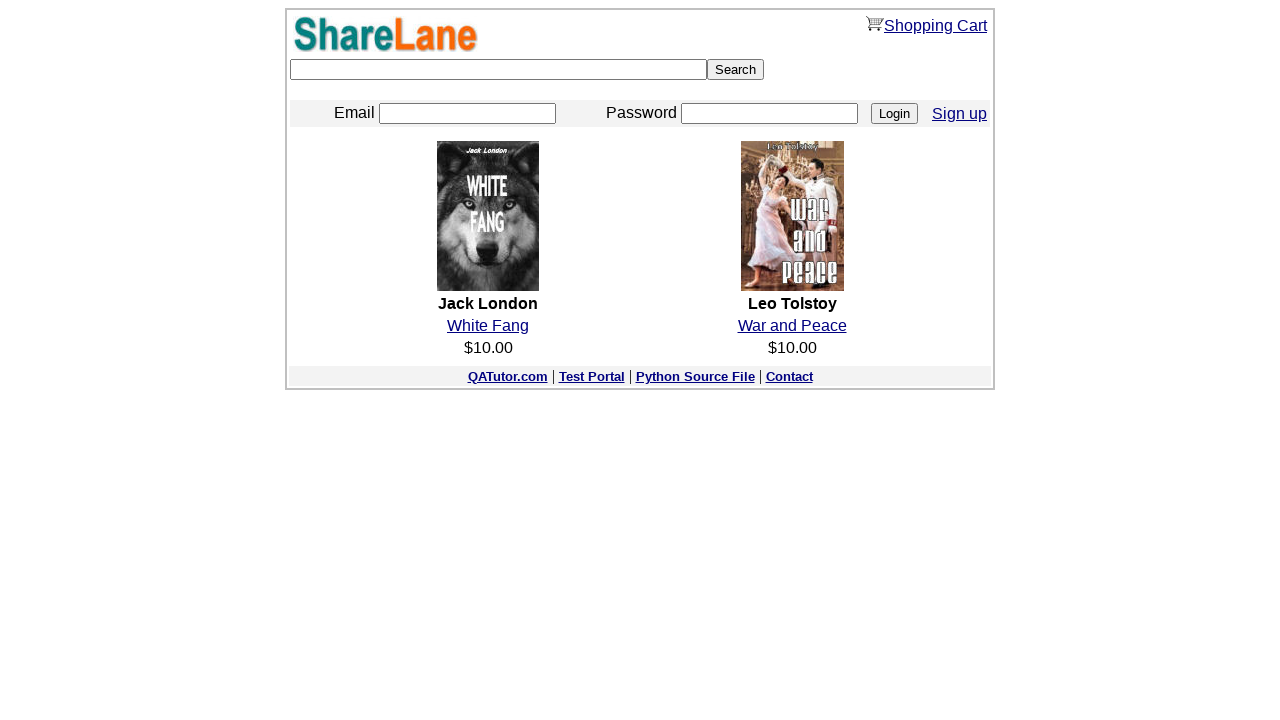

Navigated to ShareLane main page
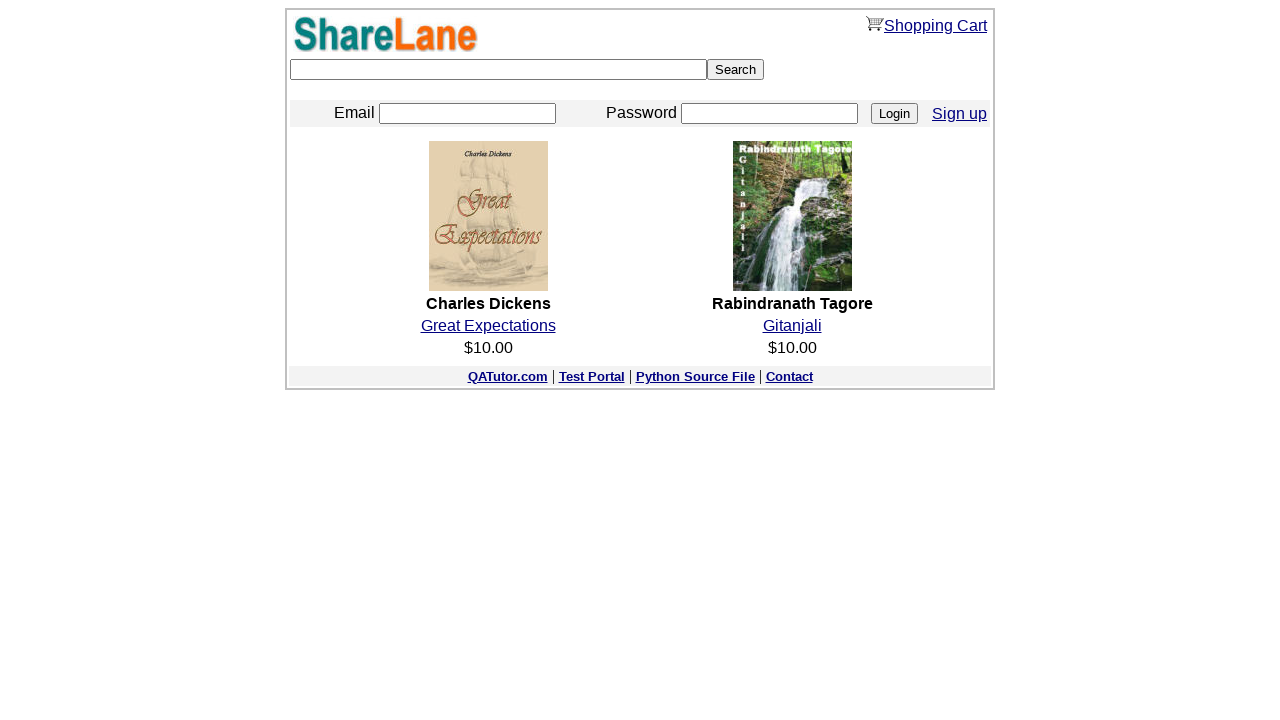

Clicked on Shopping Cart link without being logged in at (875, 24) on text=Shopping Cart
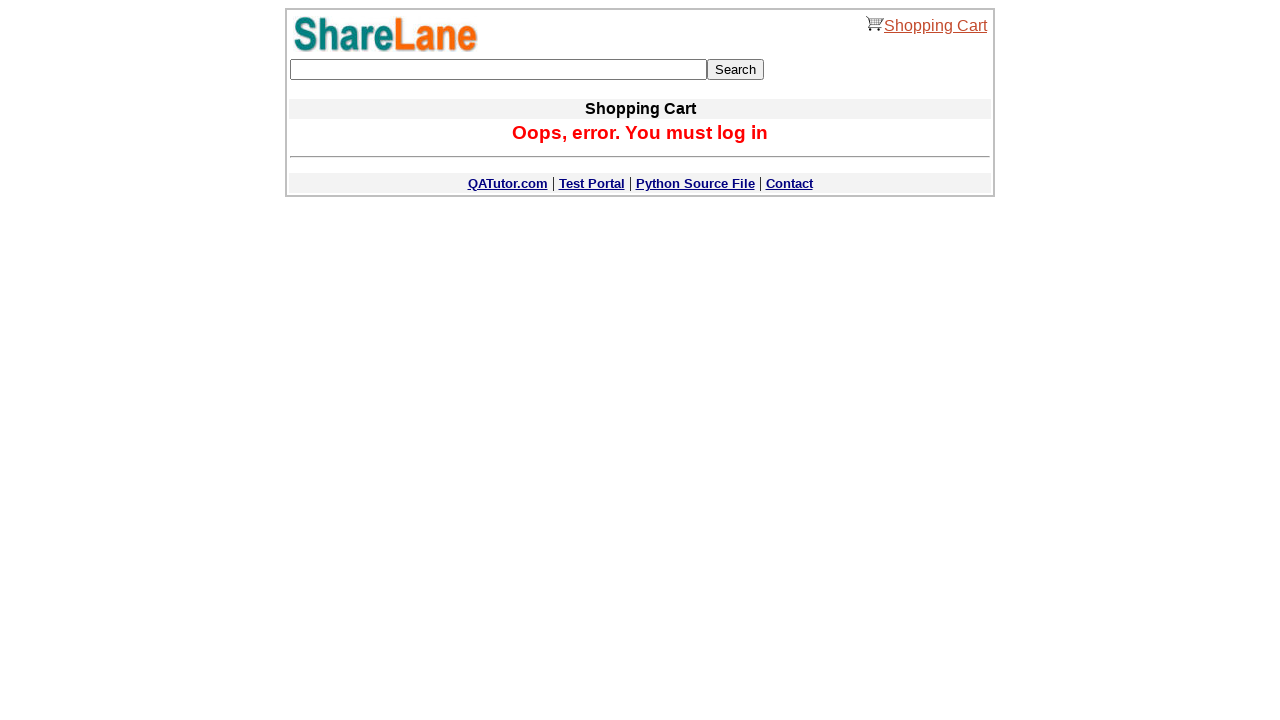

Error message appeared confirming access restriction
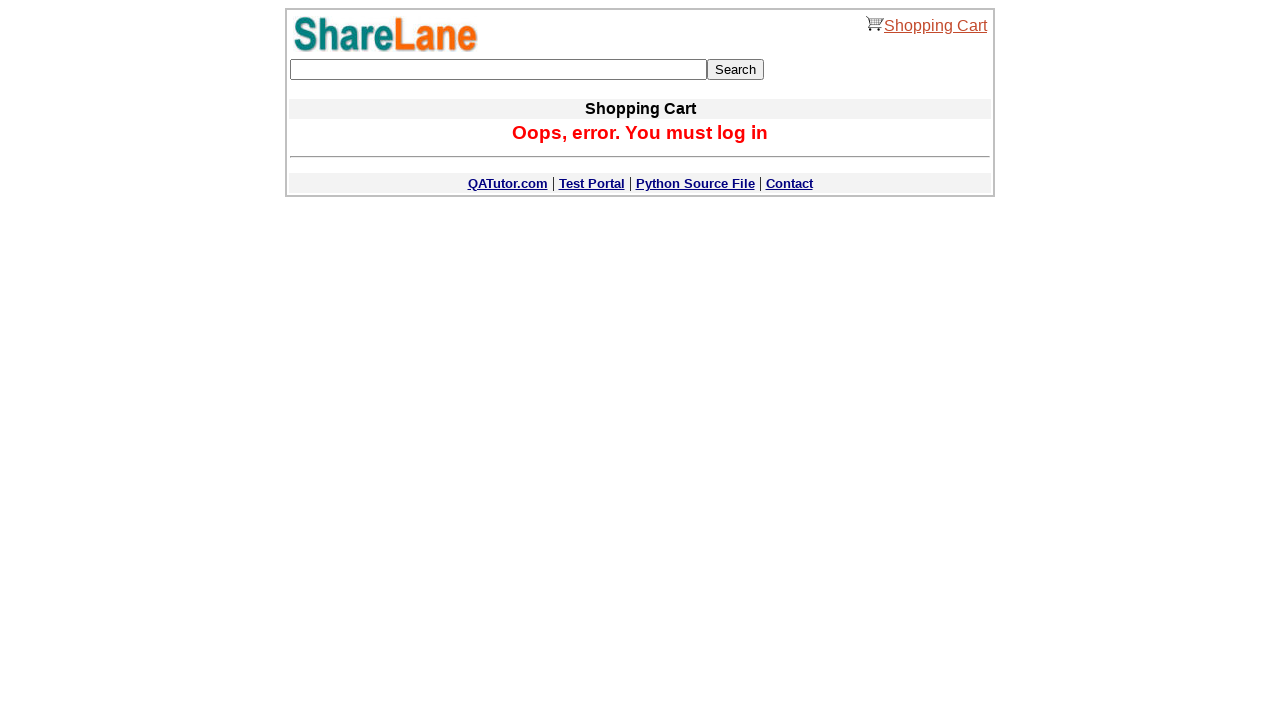

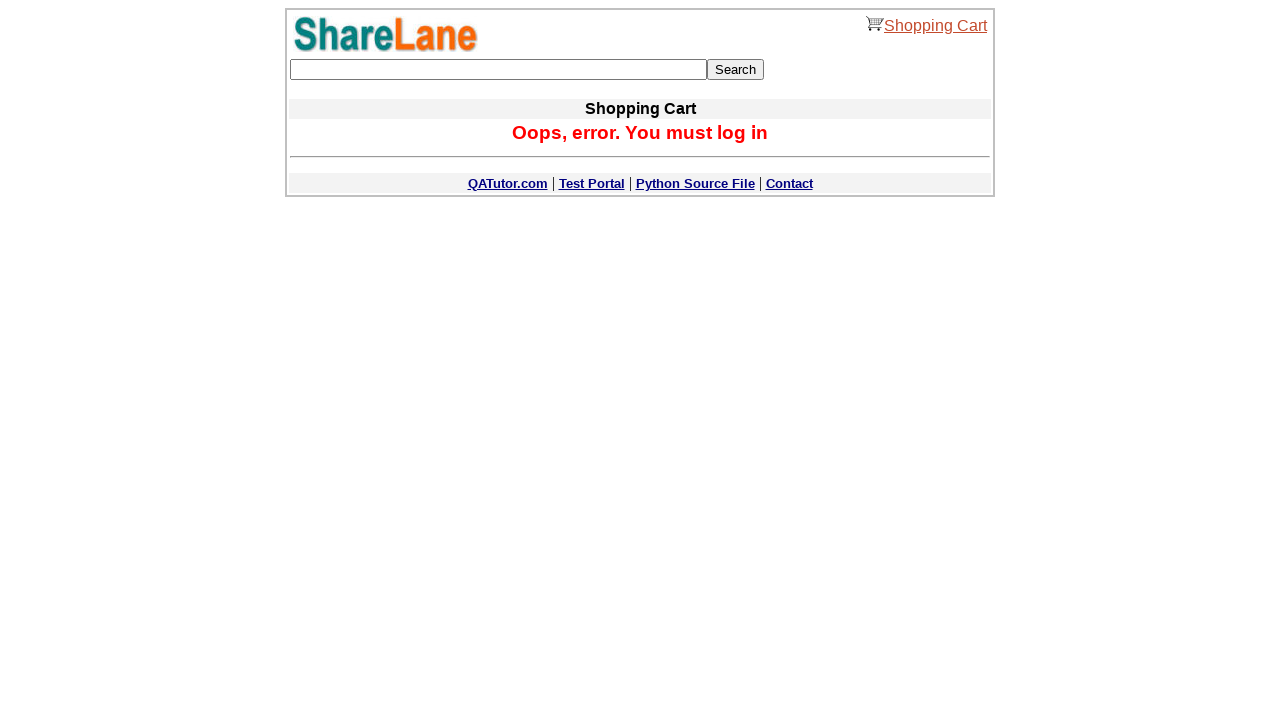